Tests adding four todos, marking two as completed, and then filtering to view only completed items.

Starting URL: https://todomvc.com/examples/react/dist/#/

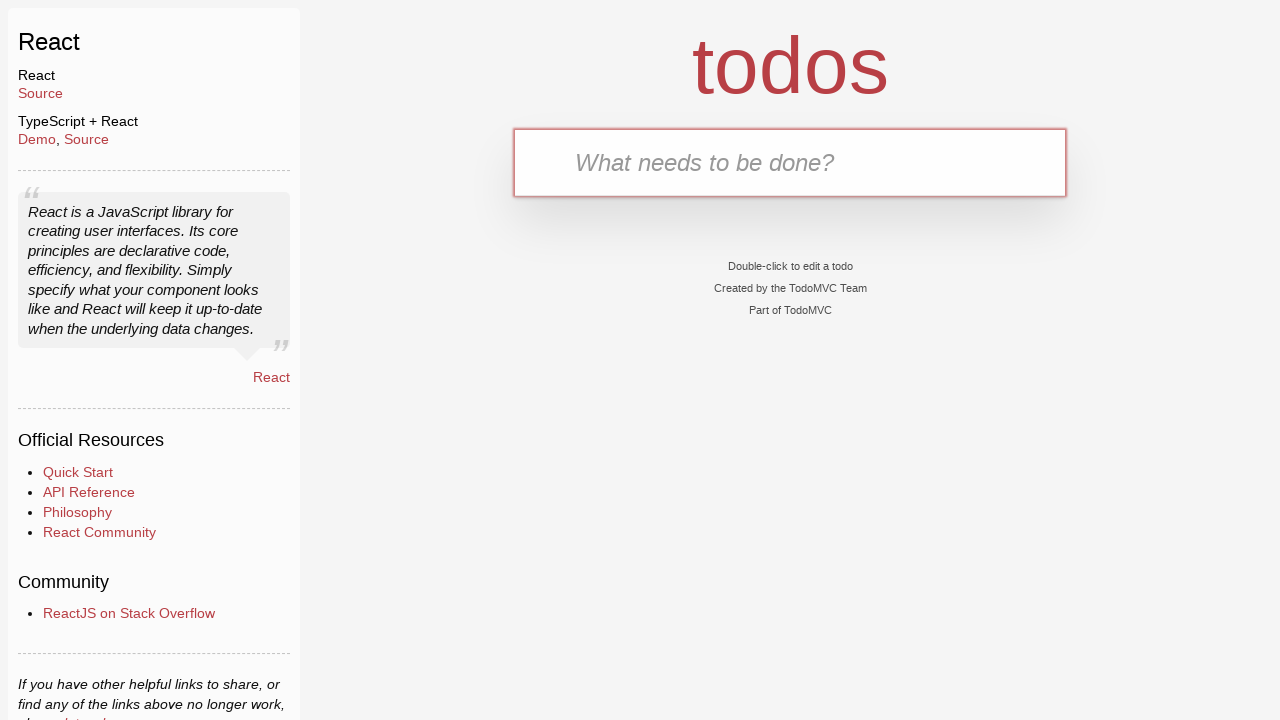

Clicked on the todo text input field at (790, 162) on internal:testid=[data-testid="text-input"s]
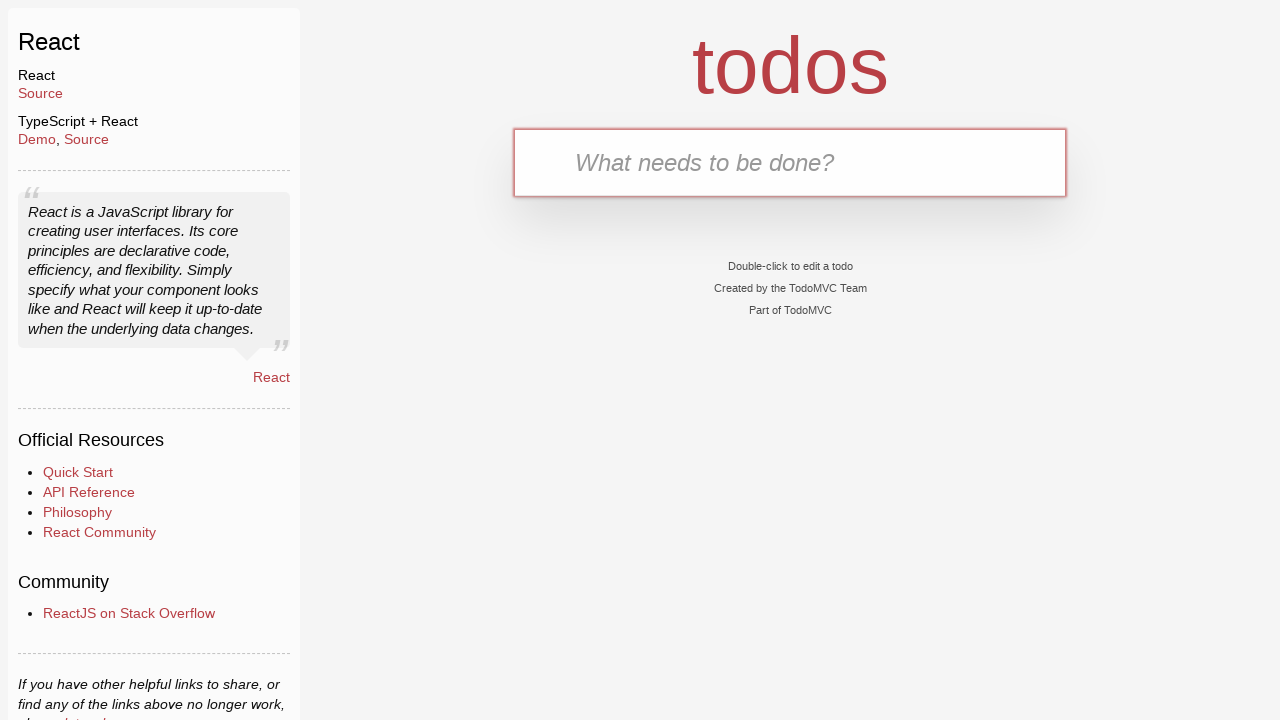

Filled text input with first todo item '1 нотаток' on internal:testid=[data-testid="text-input"s]
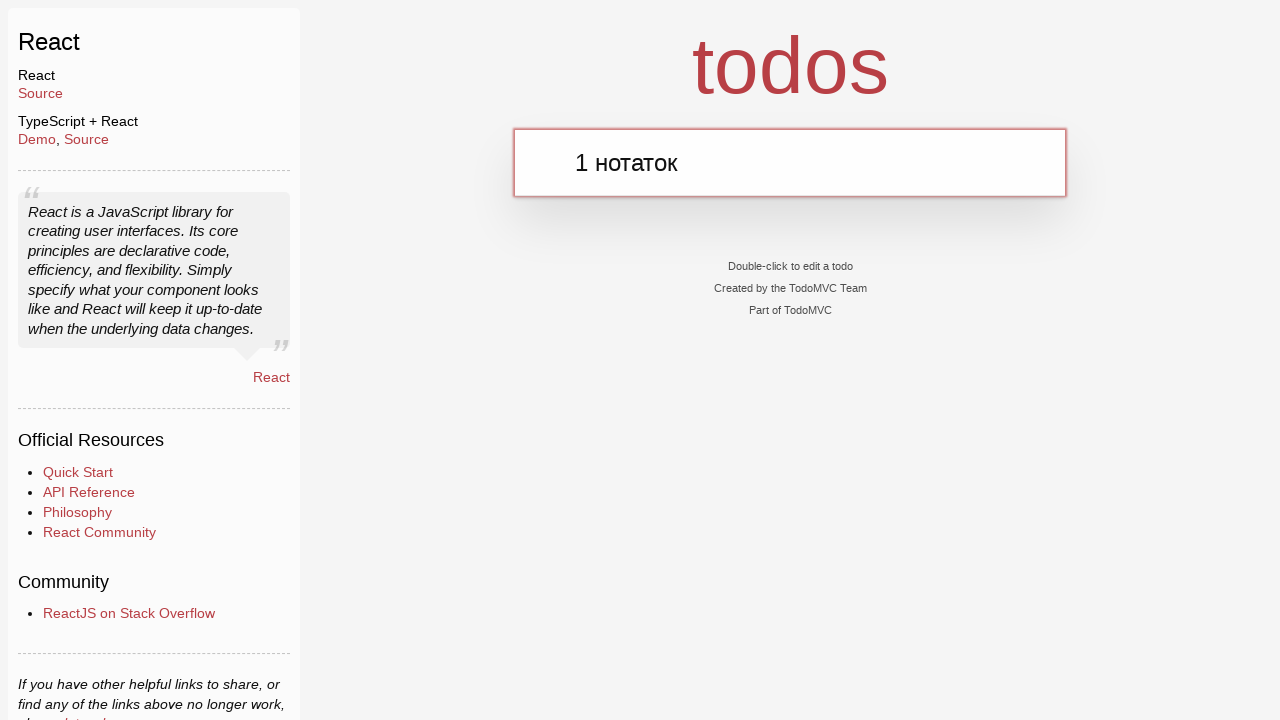

Pressed Enter to add first todo item on internal:testid=[data-testid="text-input"s]
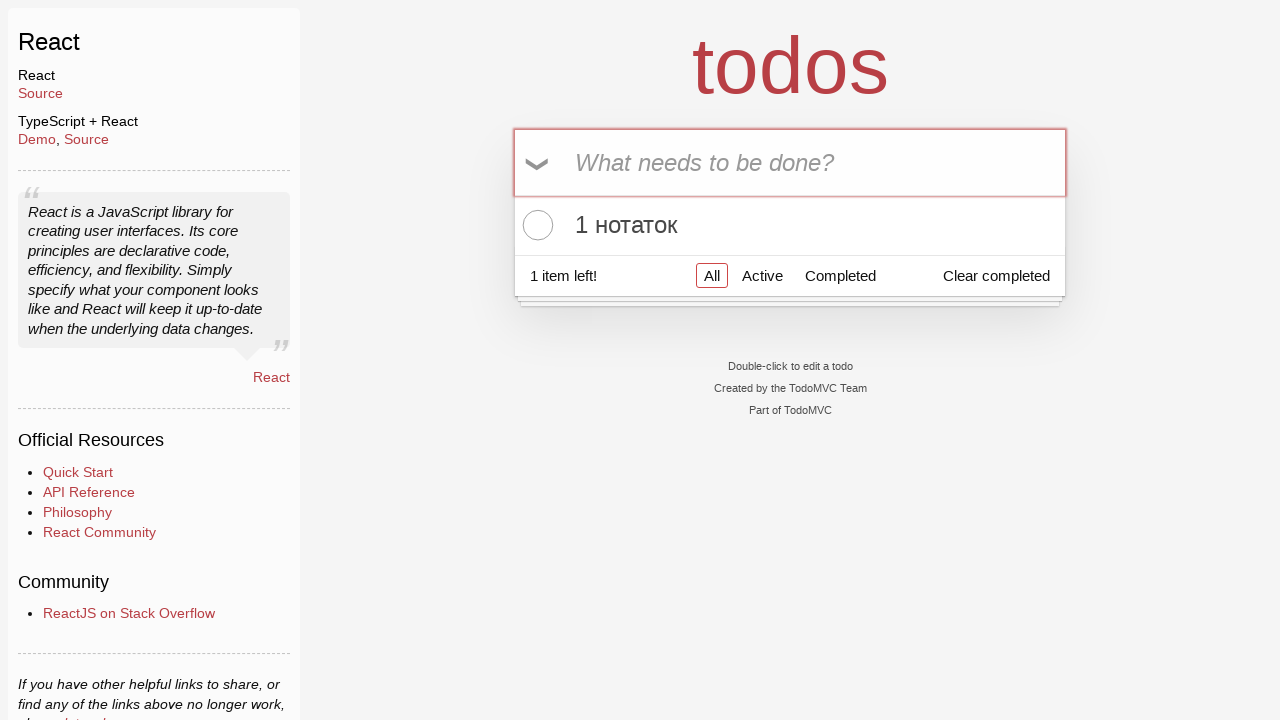

Filled text input with second todo item '2 нотаток' on internal:testid=[data-testid="text-input"s]
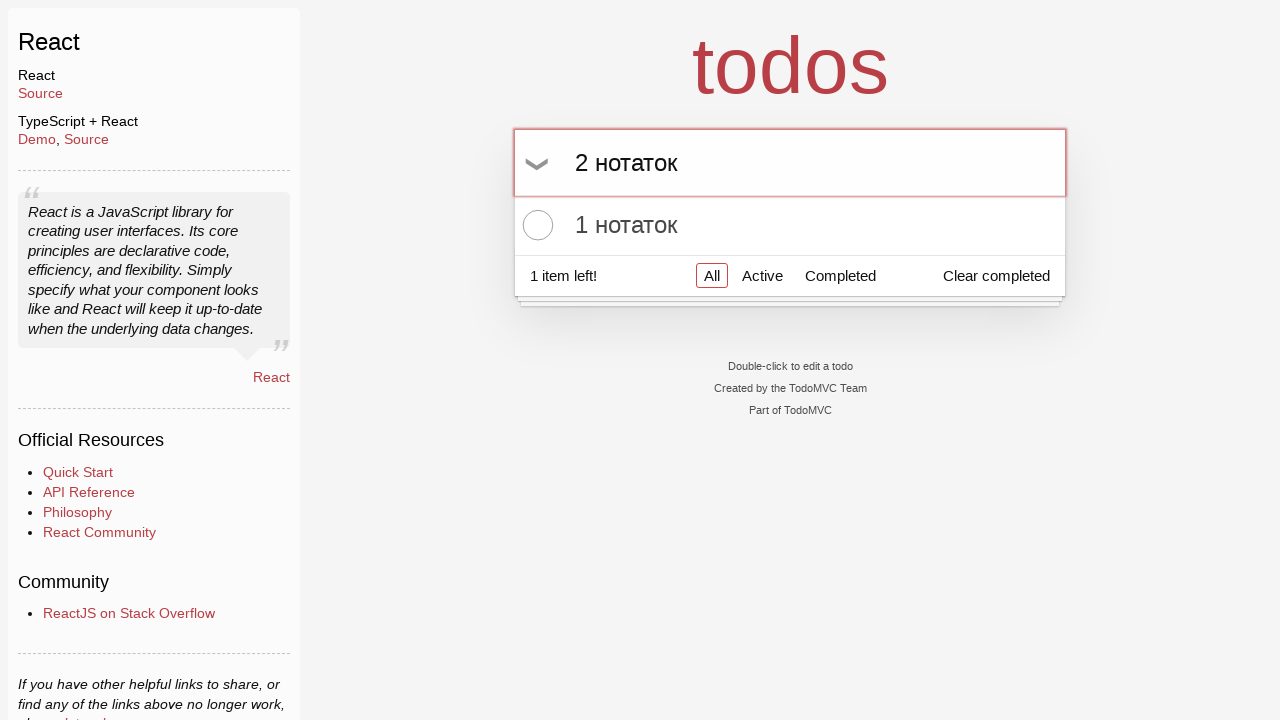

Pressed Enter to add second todo item on internal:testid=[data-testid="text-input"s]
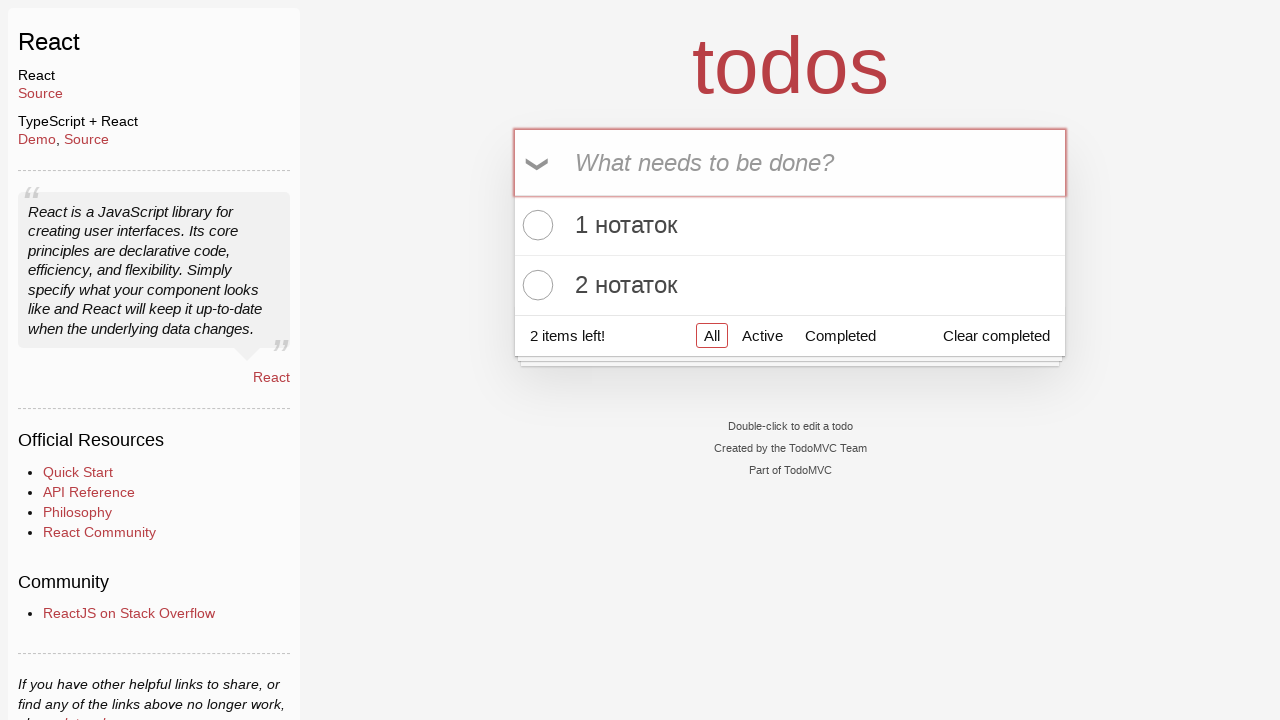

Filled text input with third todo item '3нотаток' on internal:testid=[data-testid="text-input"s]
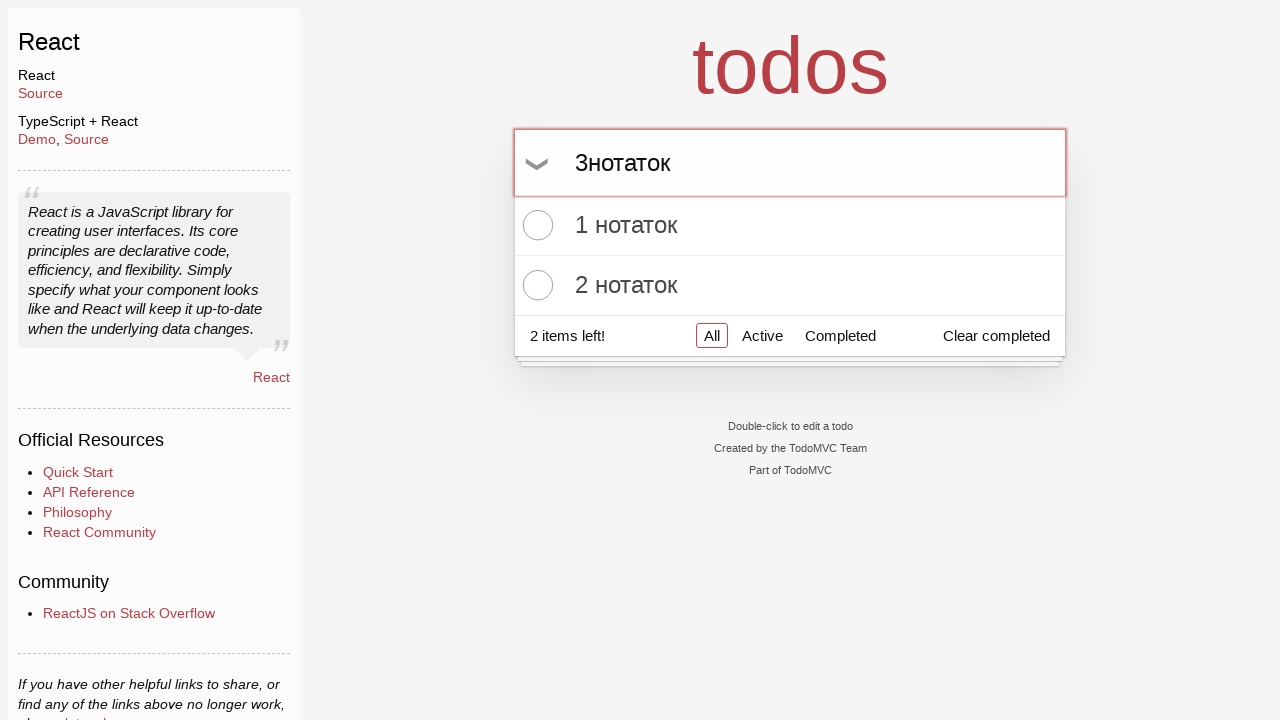

Pressed Enter to add third todo item on internal:testid=[data-testid="text-input"s]
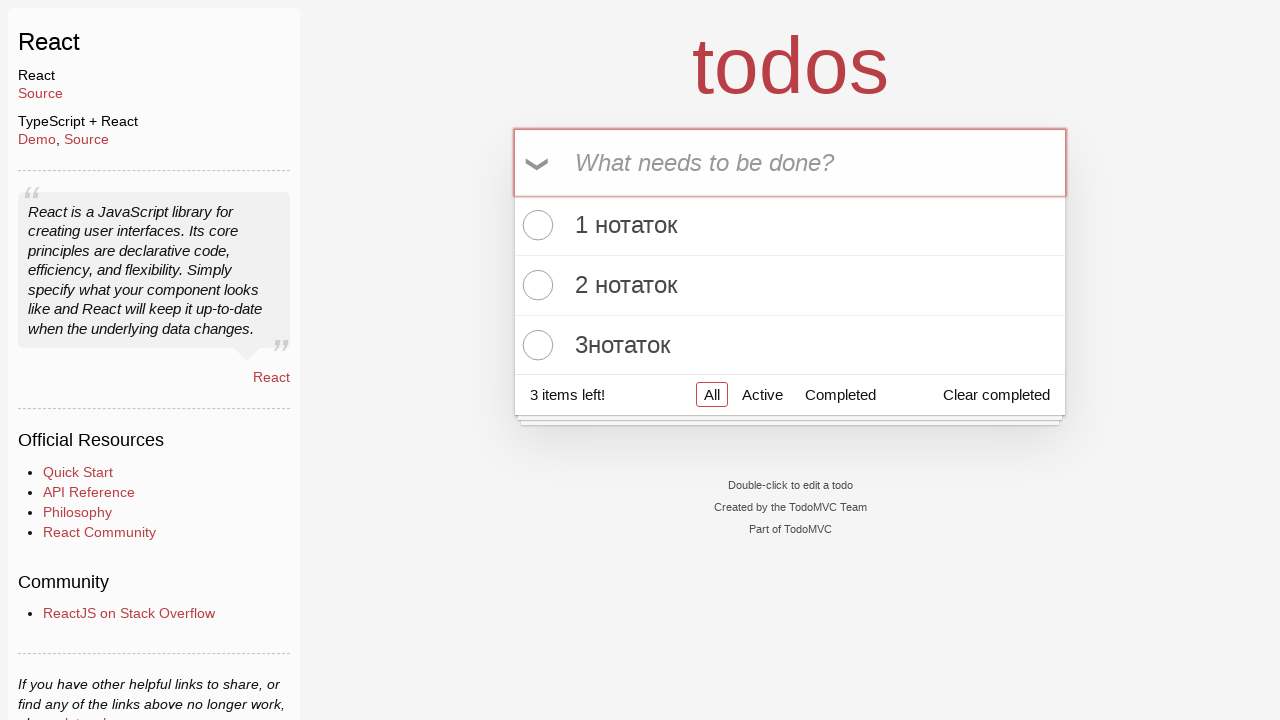

Filled text input with fourth todo item '4 нотаток' on internal:testid=[data-testid="text-input"s]
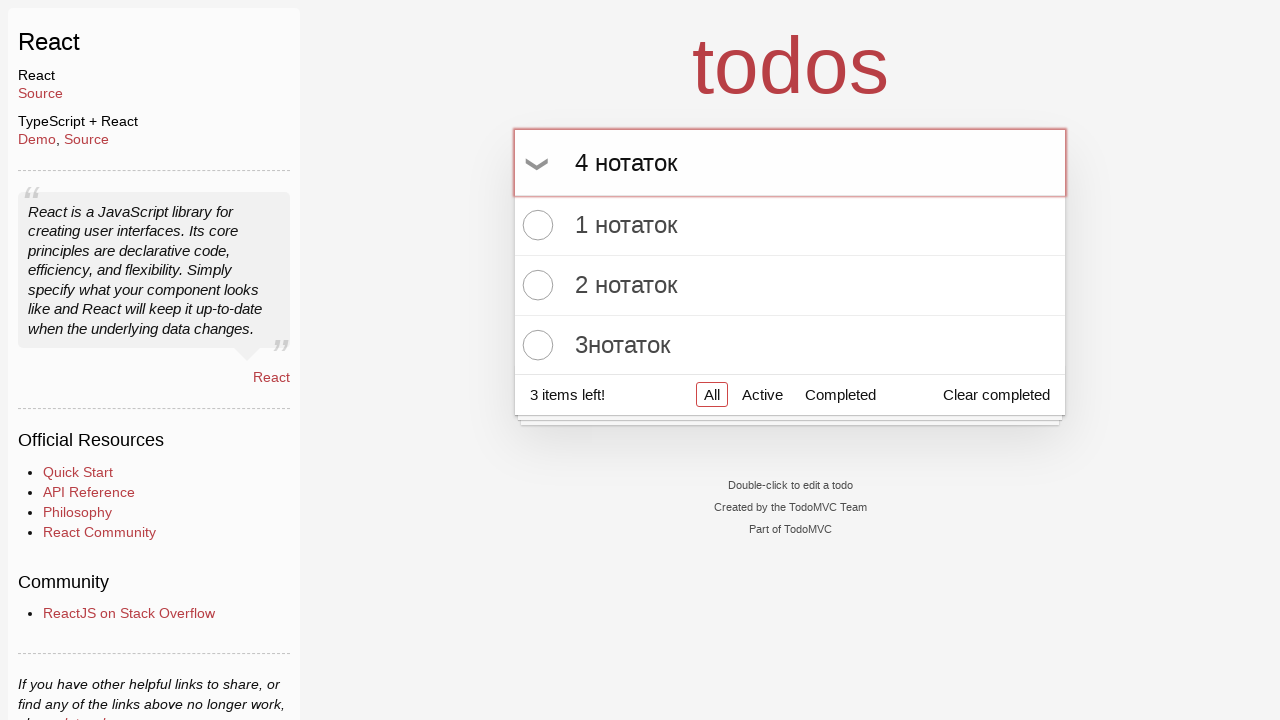

Pressed Enter to add fourth todo item on internal:testid=[data-testid="text-input"s]
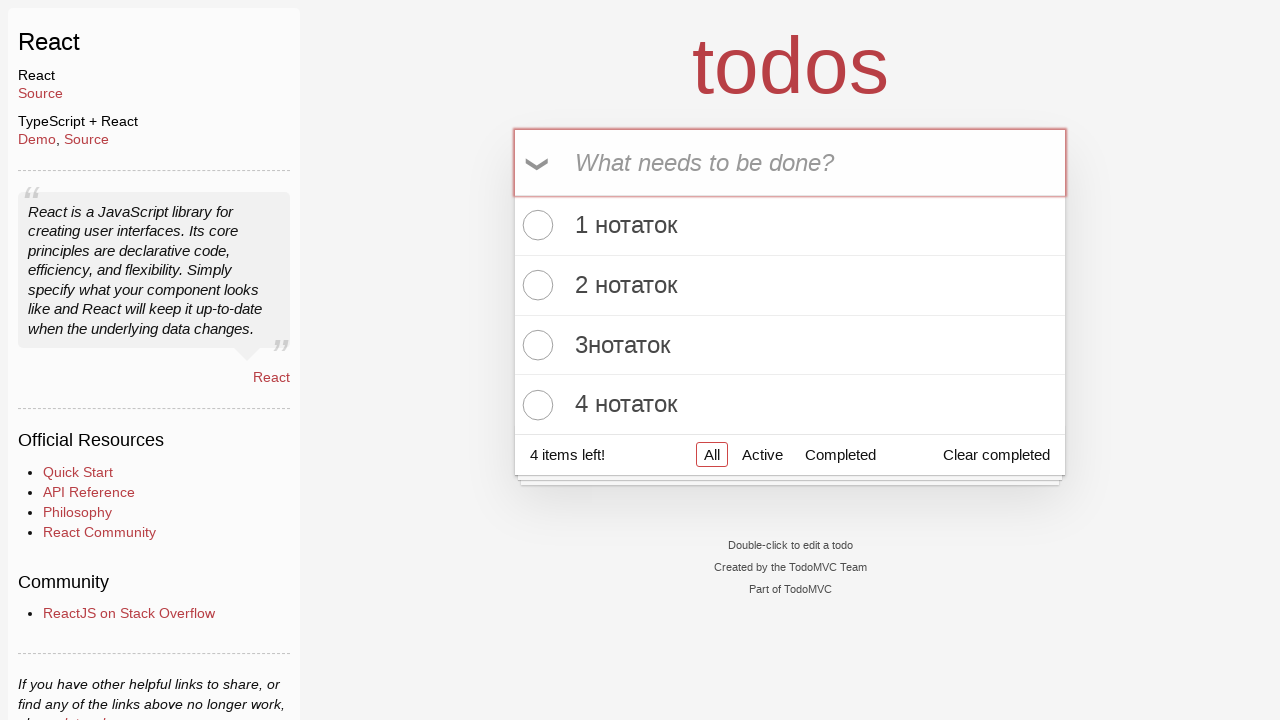

Marked second todo item '2 нотаток' as completed at (535, 285) on div >> internal:has-text="2 \u043d\u043e\u0442\u0430\u0442\u043e\u043a"i >> inte
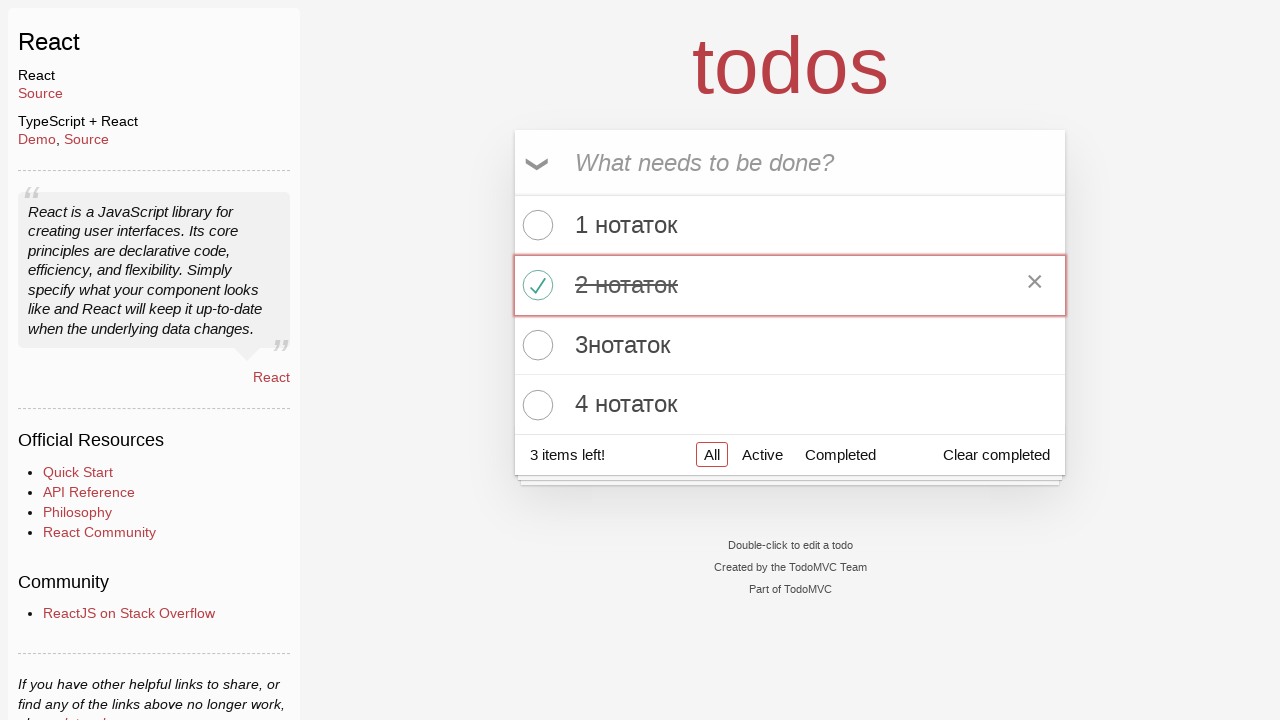

Marked third todo item '3нотаток' as completed at (535, 345) on div >> internal:has-text="3\u043d\u043e\u0442\u0430\u0442\u043e\u043a"i >> inter
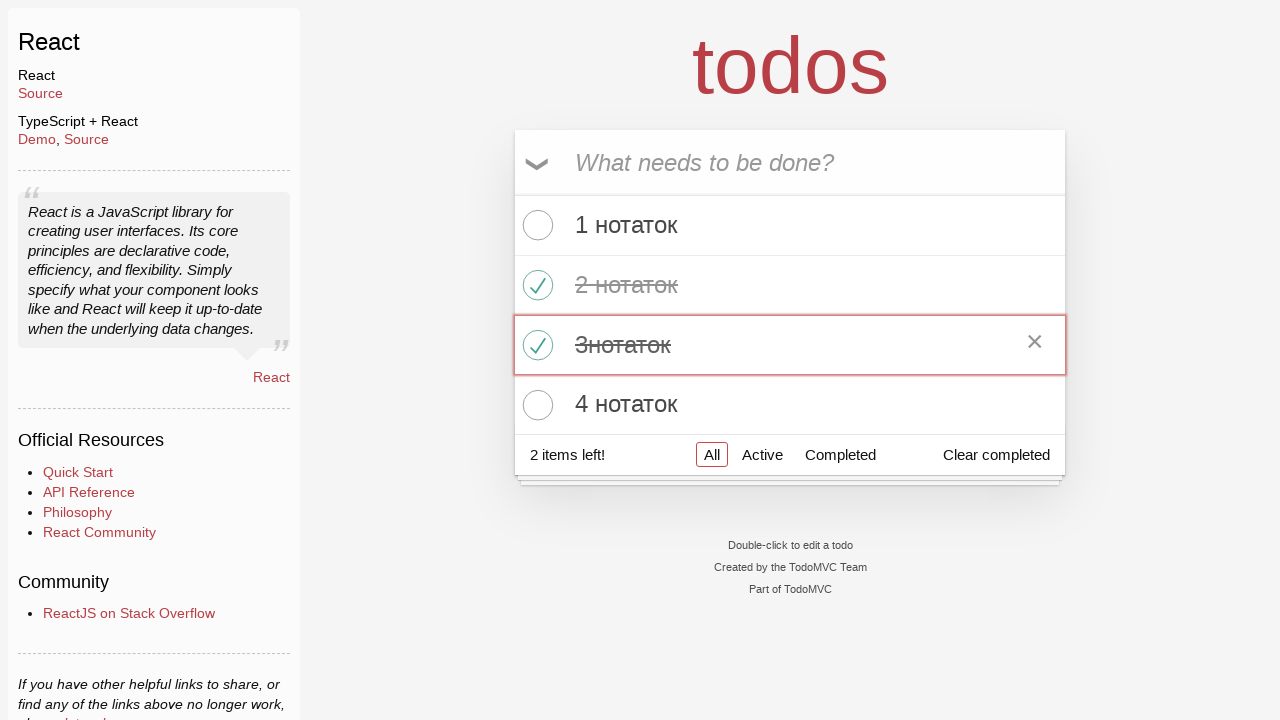

Clicked on Completed filter to view only completed todos at (840, 455) on internal:role=link[name="Completed"i]
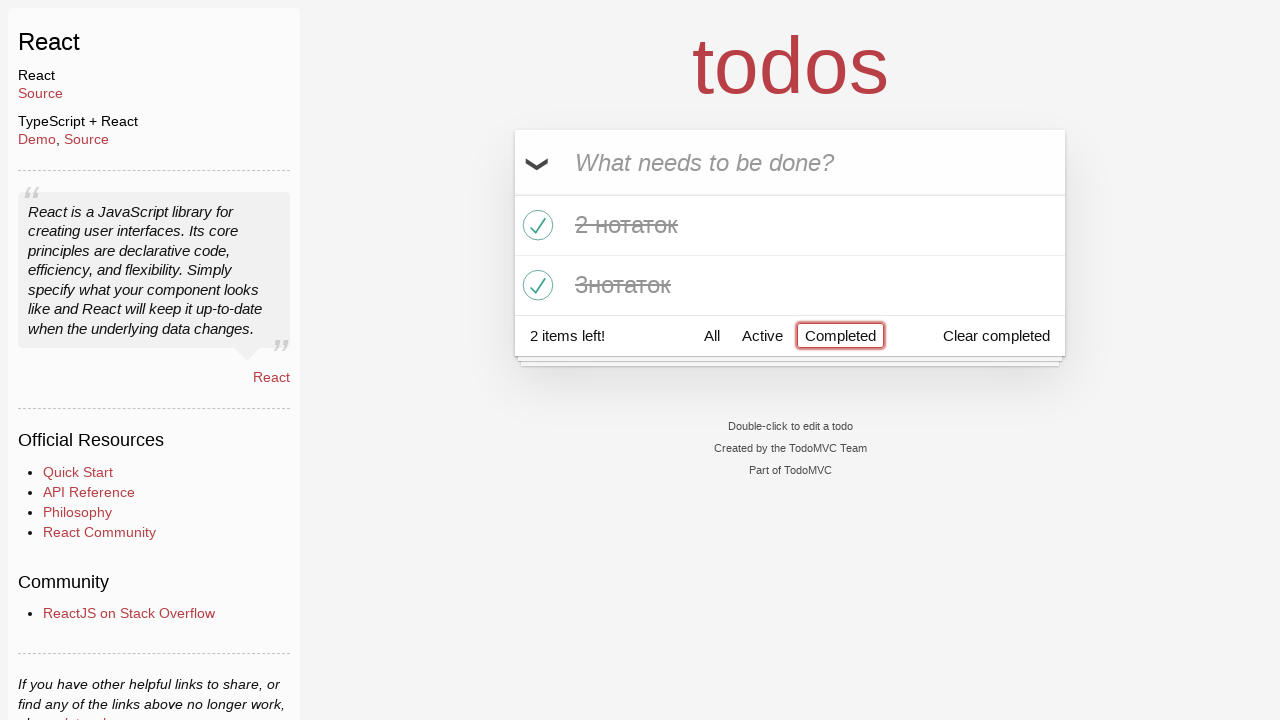

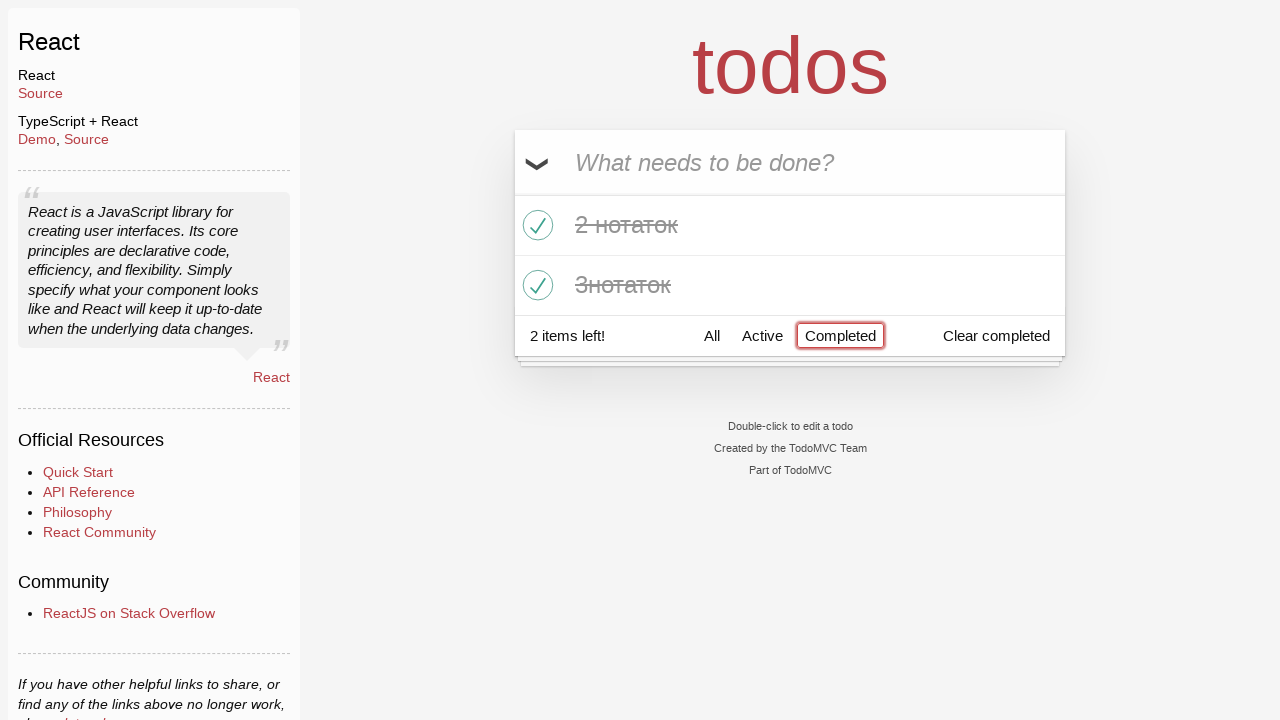